Tests confirmation alert handling by clicking a confirm button, accepting the alert, verifying the OK message, then dismissing another alert and verifying the Cancel message

Starting URL: https://vinothqaacademy.com/alert-and-popup/

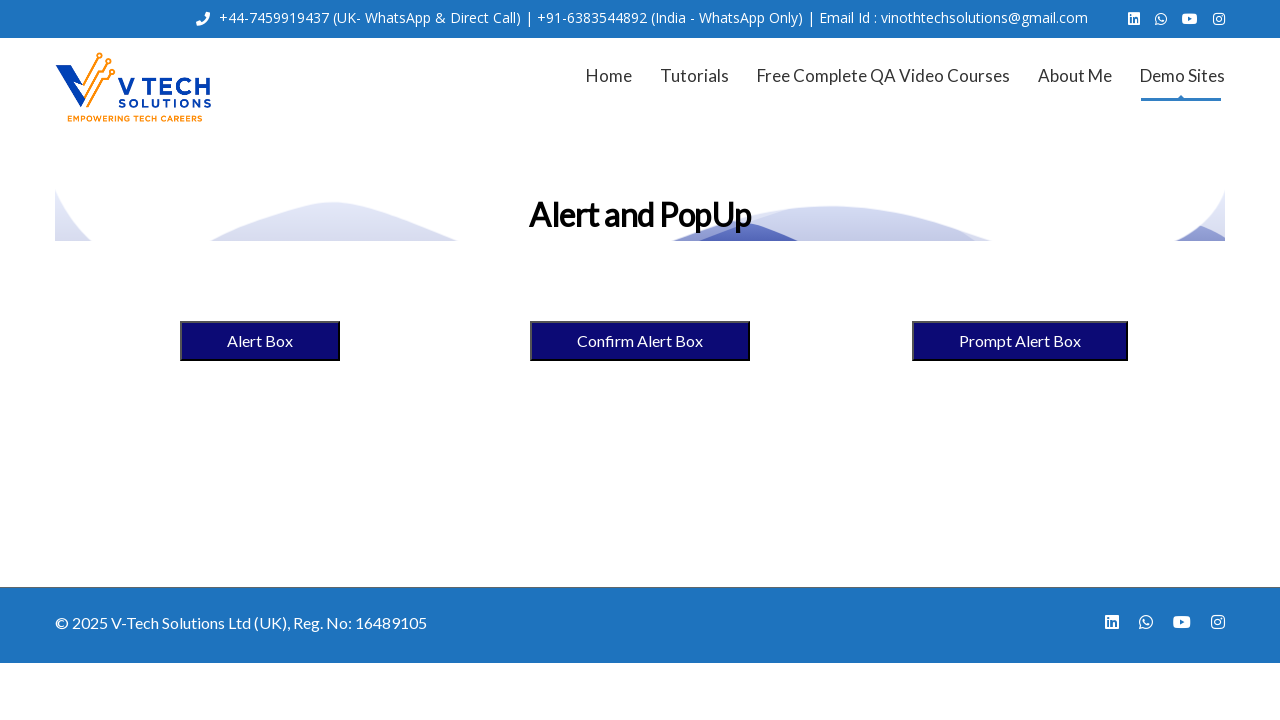

Set up dialog handler to accept confirmation alerts
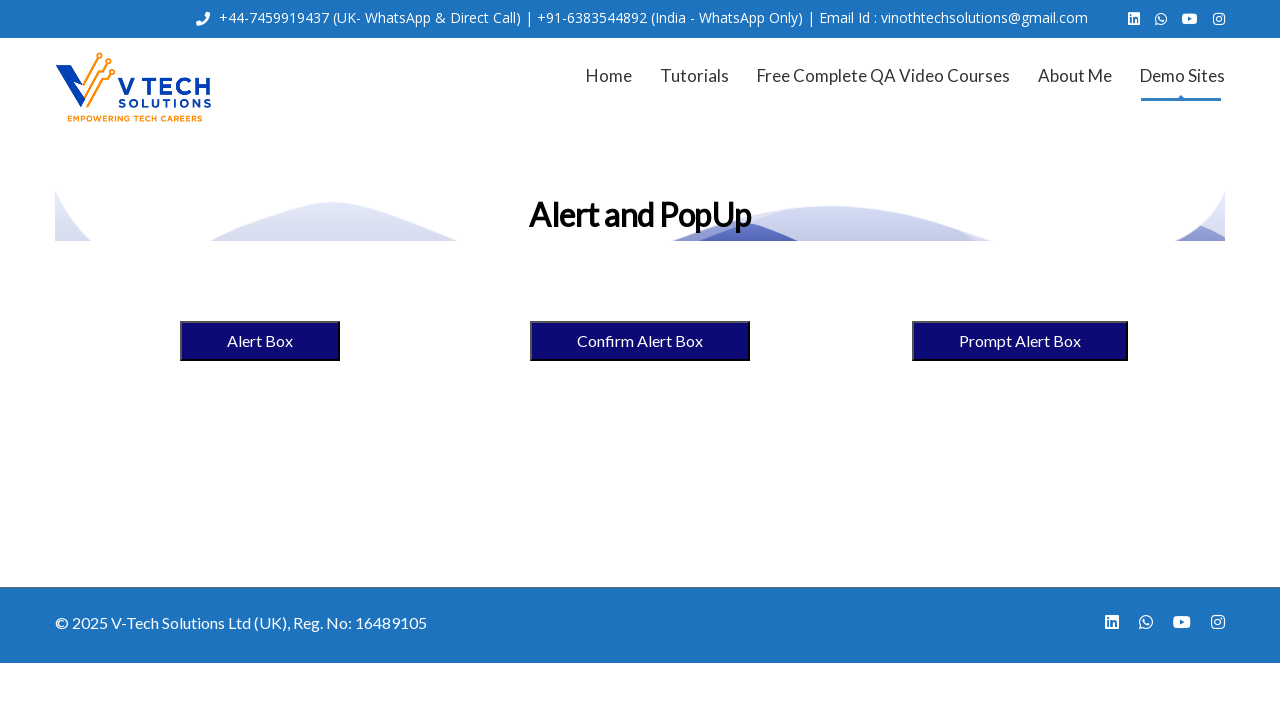

Clicked confirm alert box button at (640, 341) on [name="confirmalertbox"]
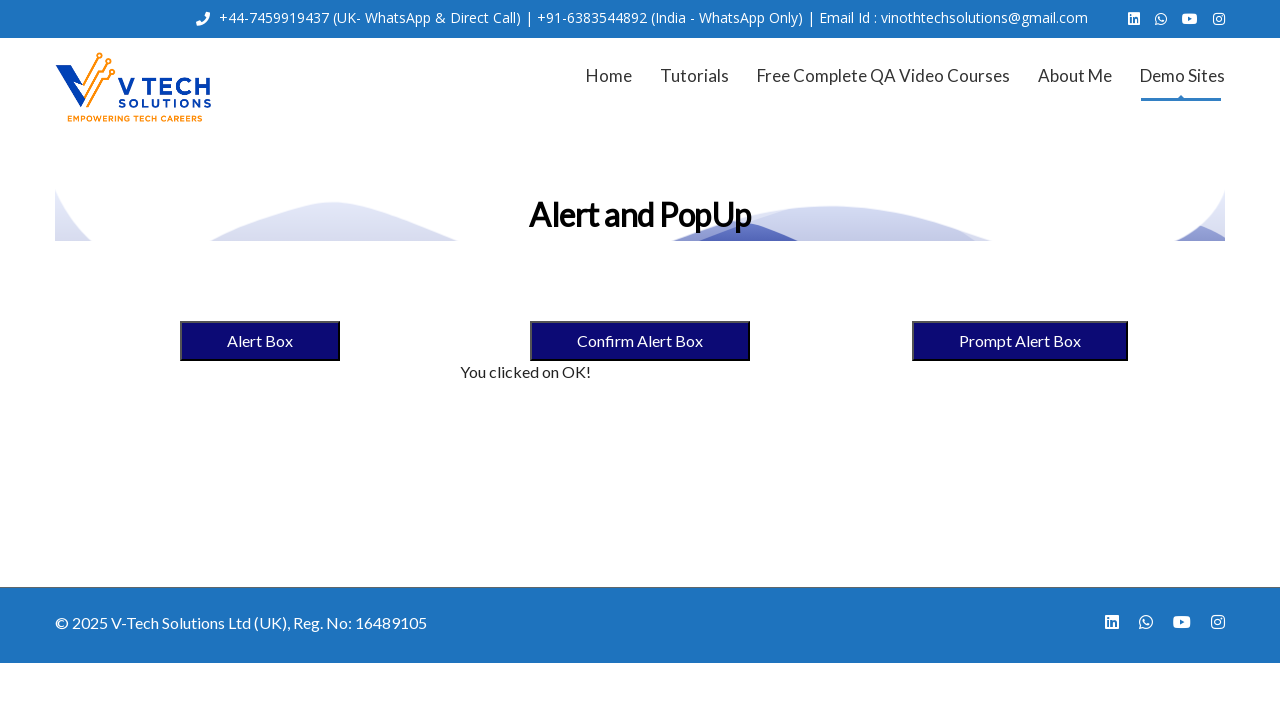

Verified OK message is displayed after accepting alert
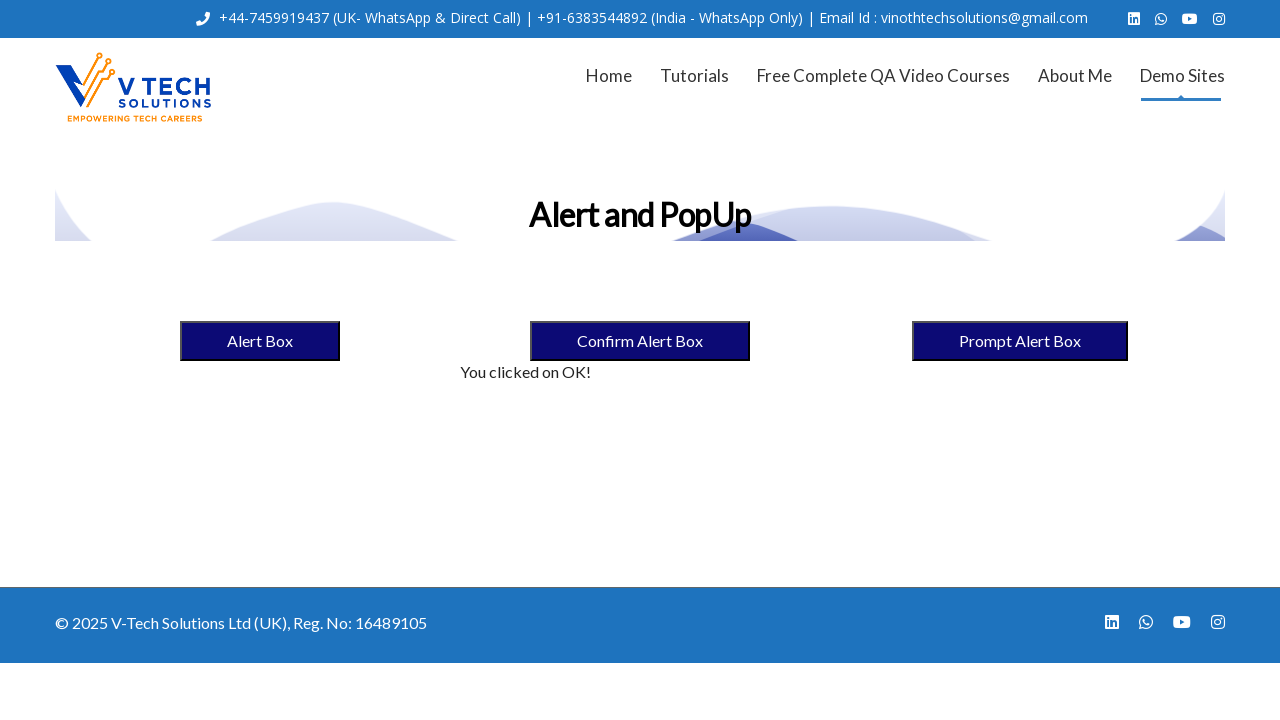

Page load state stabilized
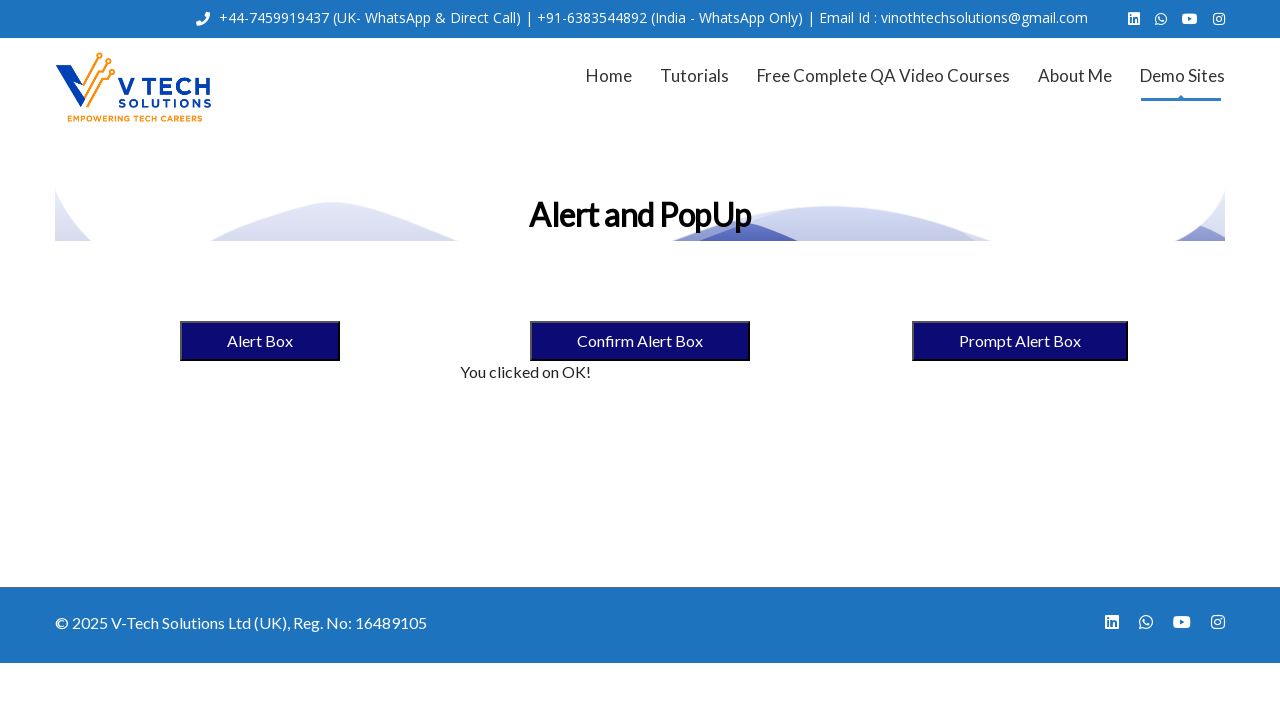

Removed accept dialog handler
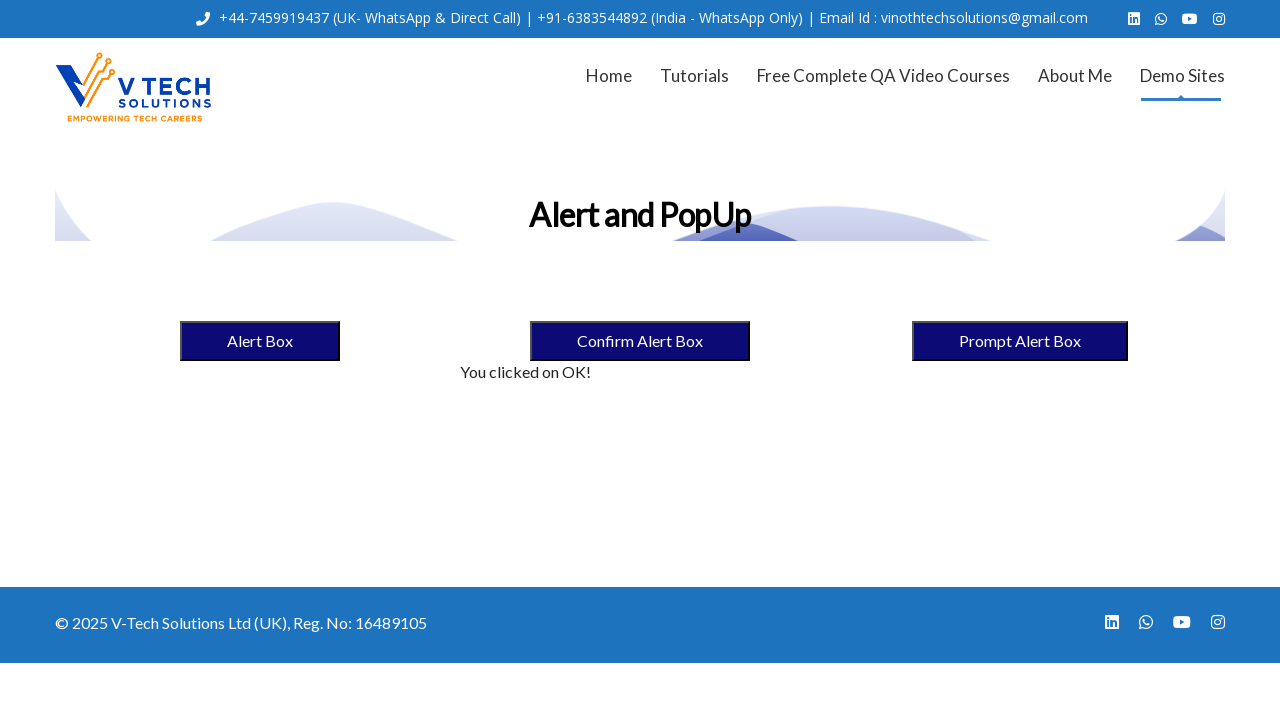

Set up dialog handler to dismiss confirmation alerts
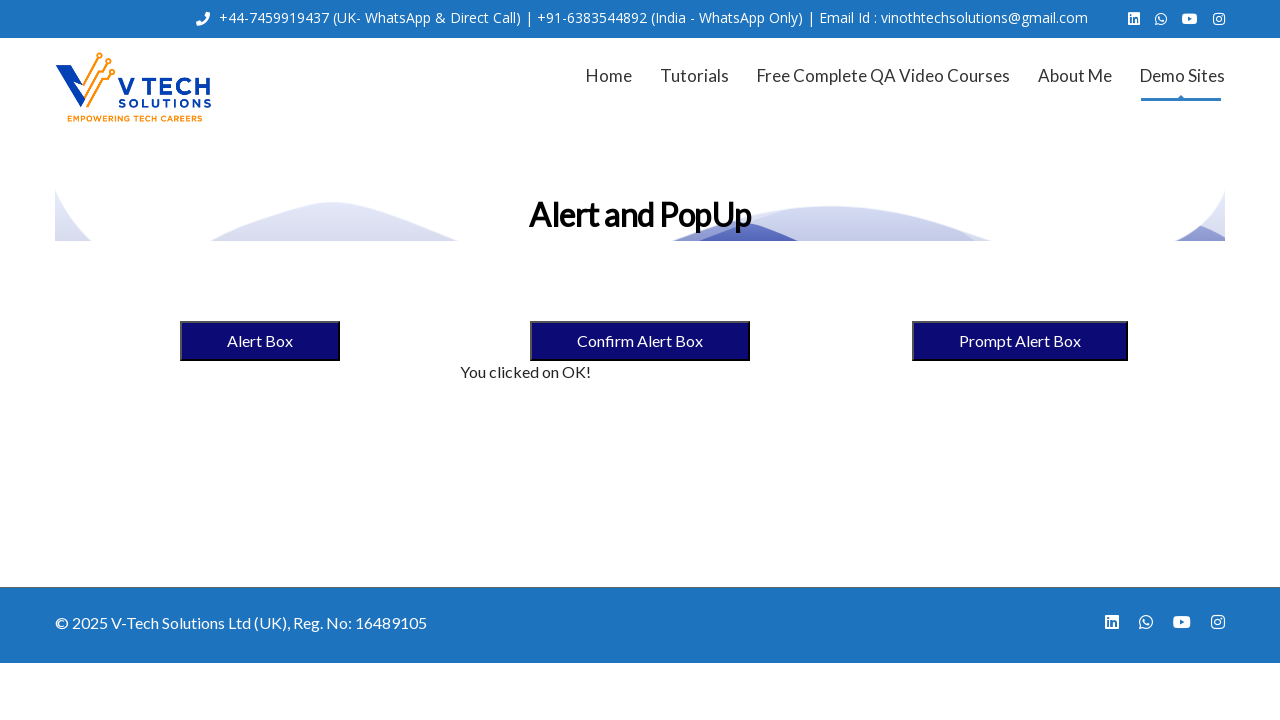

Clicked confirm alert box button again at (640, 341) on [name="confirmalertbox"]
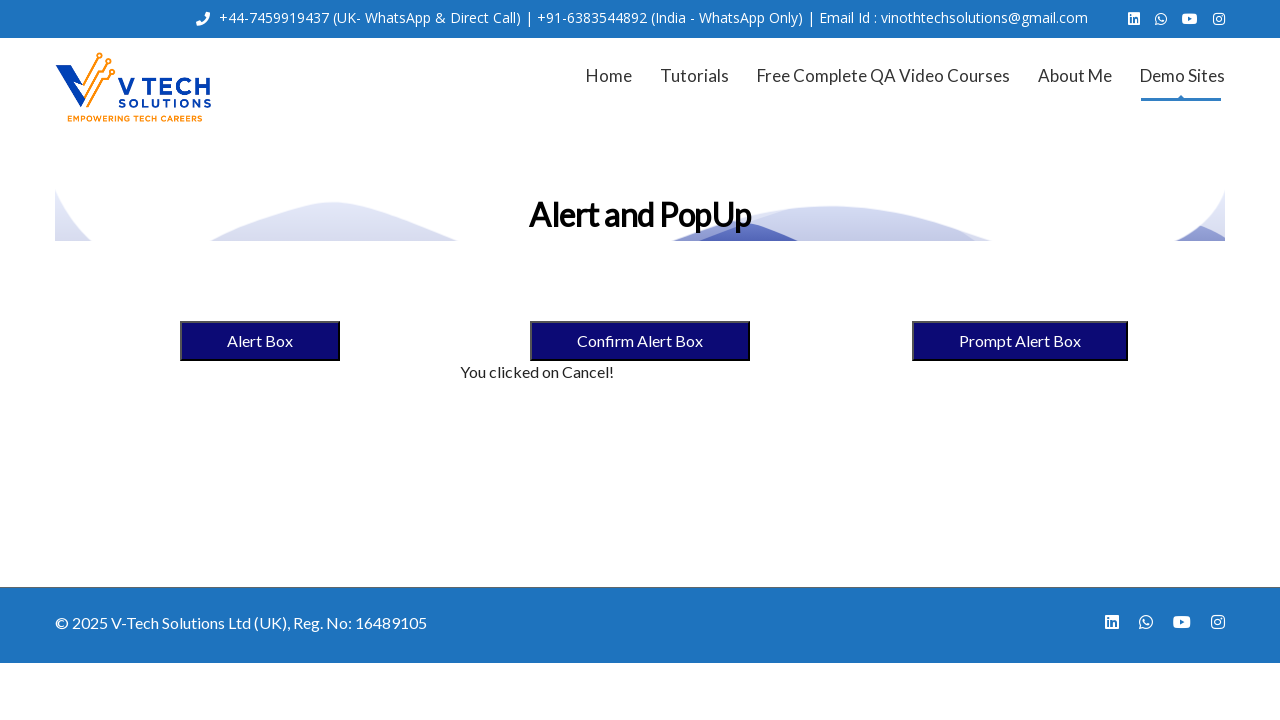

Verified Cancel message is displayed after dismissing alert
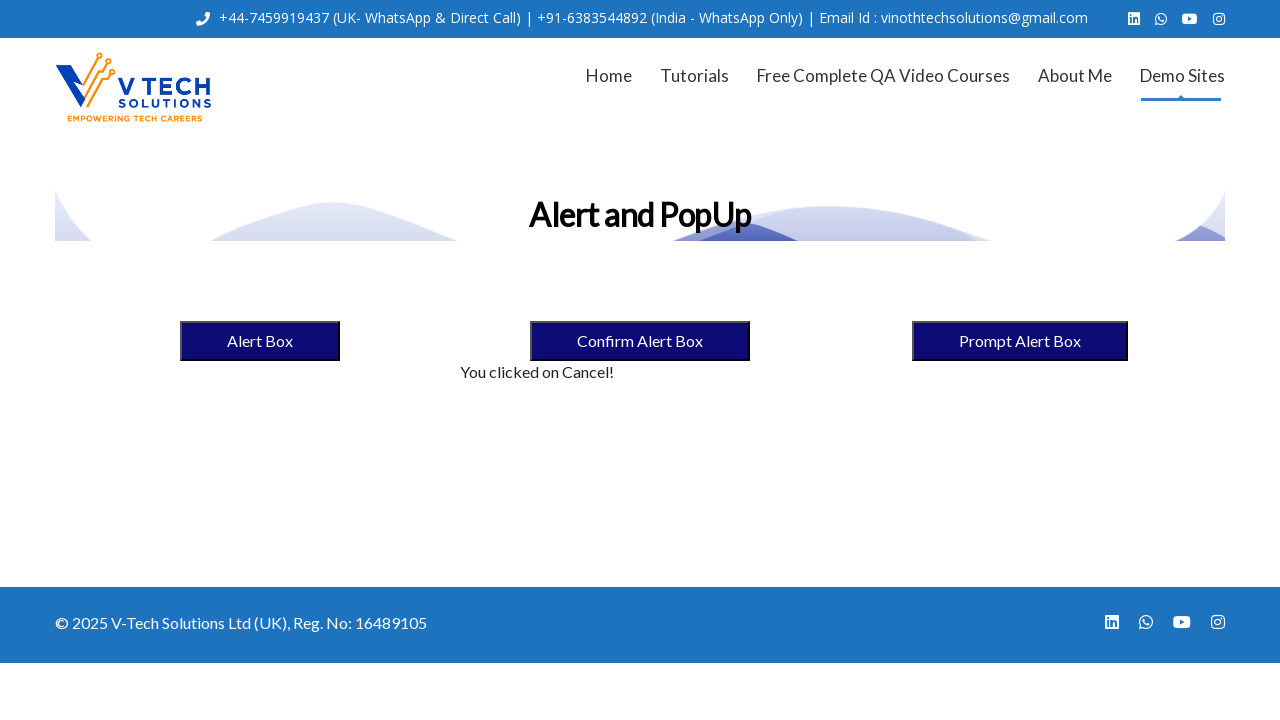

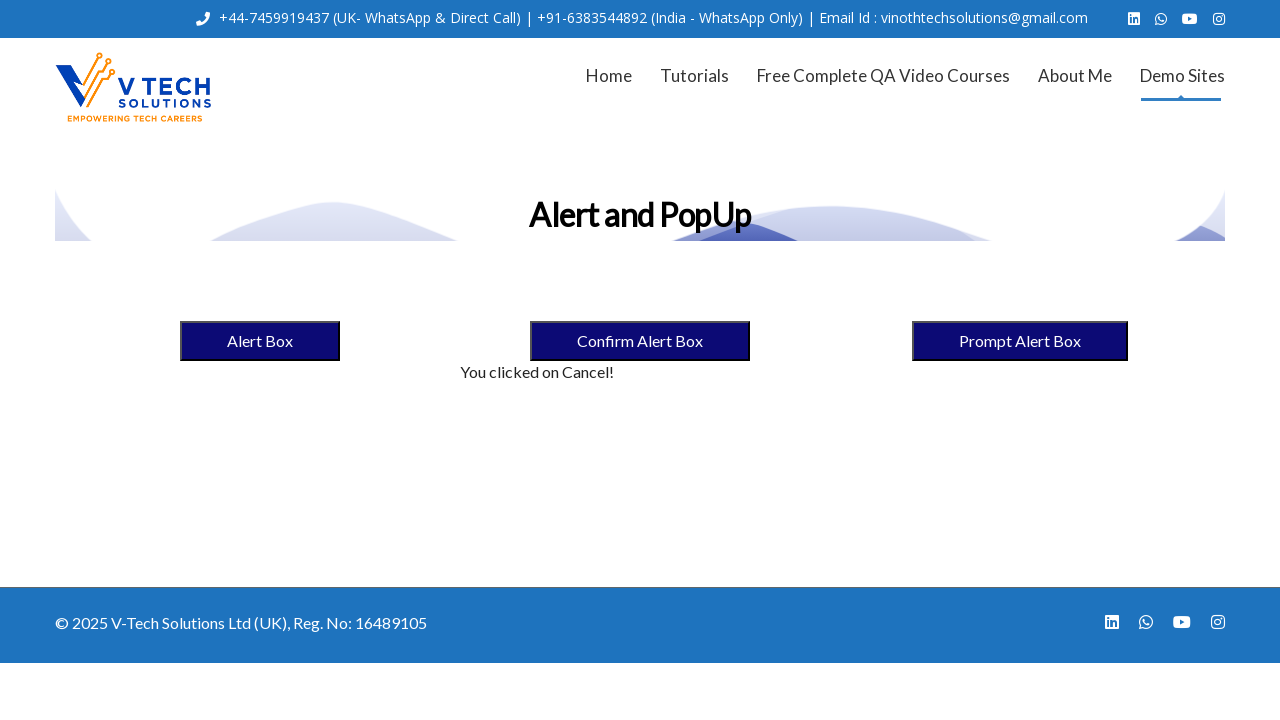